Tests clicking on the OrangeHRM footer link which opens a new window, then switches between windows and closes the newly opened window based on its title.

Starting URL: https://opensource-demo.orangehrmlive.com/web/index.php/auth/login

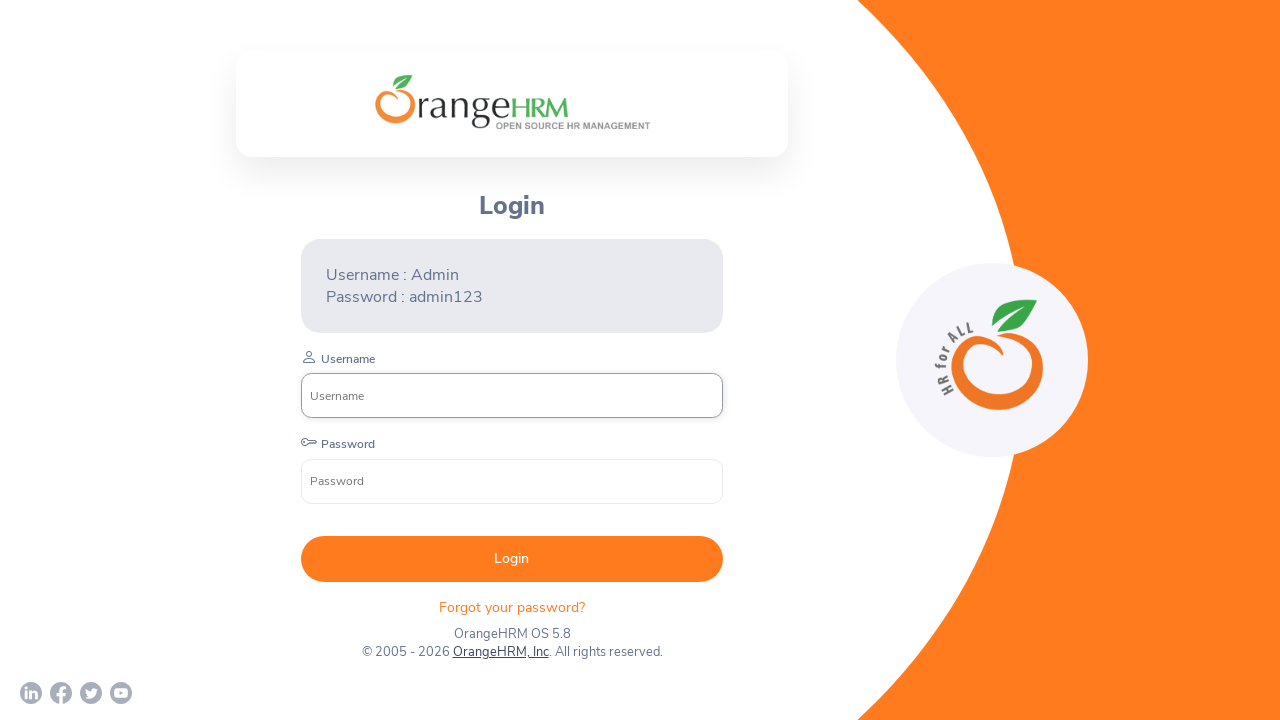

Waited for page to load (networkidle)
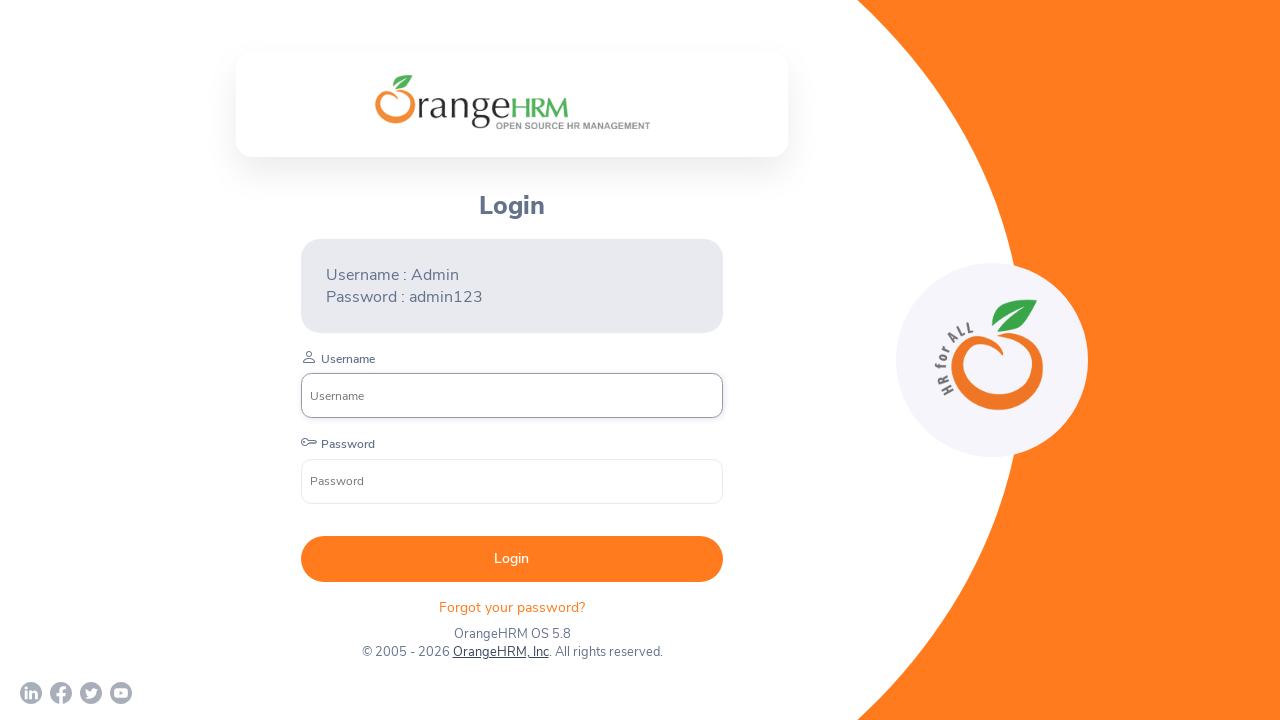

Located OrangeHRM, Inc footer link
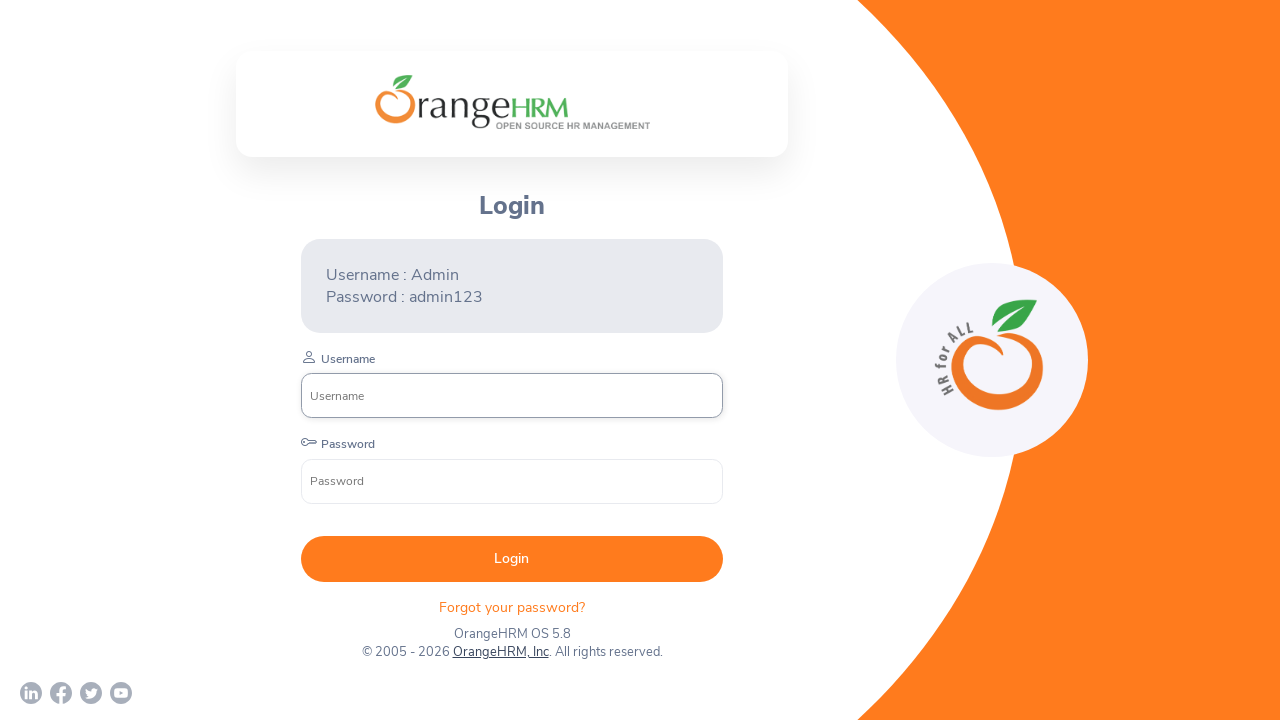

Scrolled OrangeHRM, Inc footer link into view
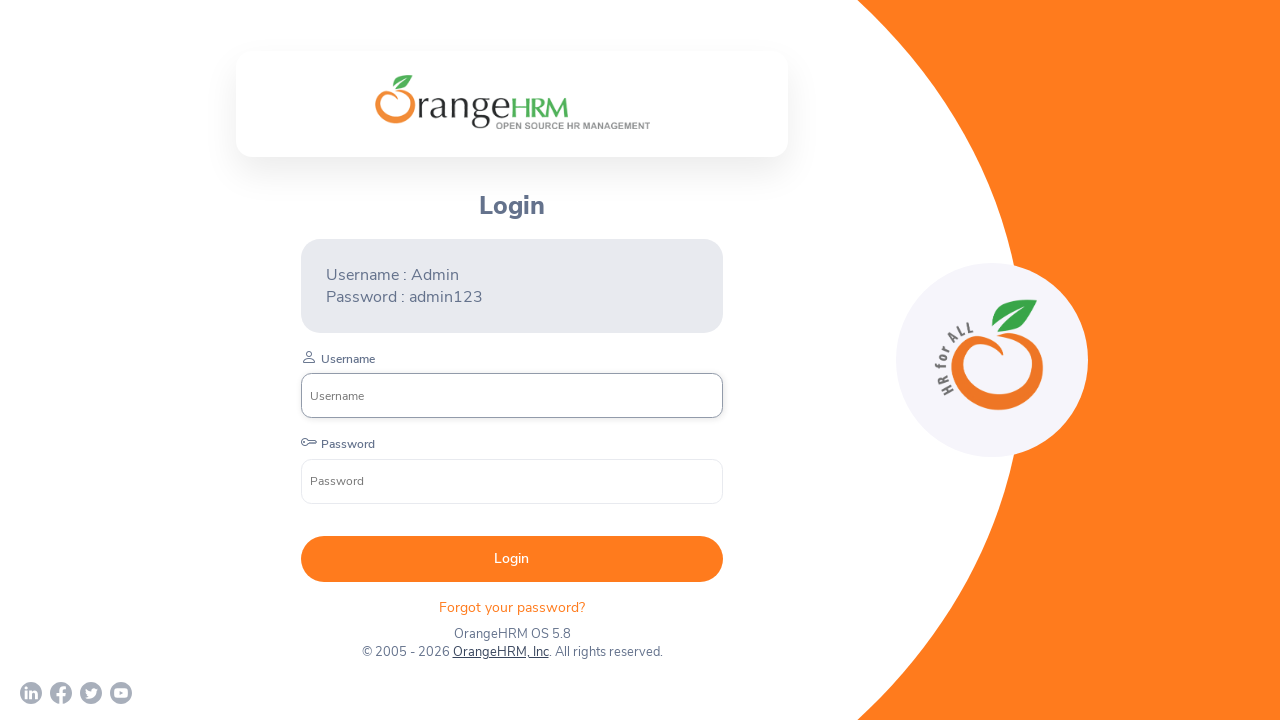

Hovered over OrangeHRM, Inc footer link at (500, 652) on a:text('OrangeHRM, Inc')
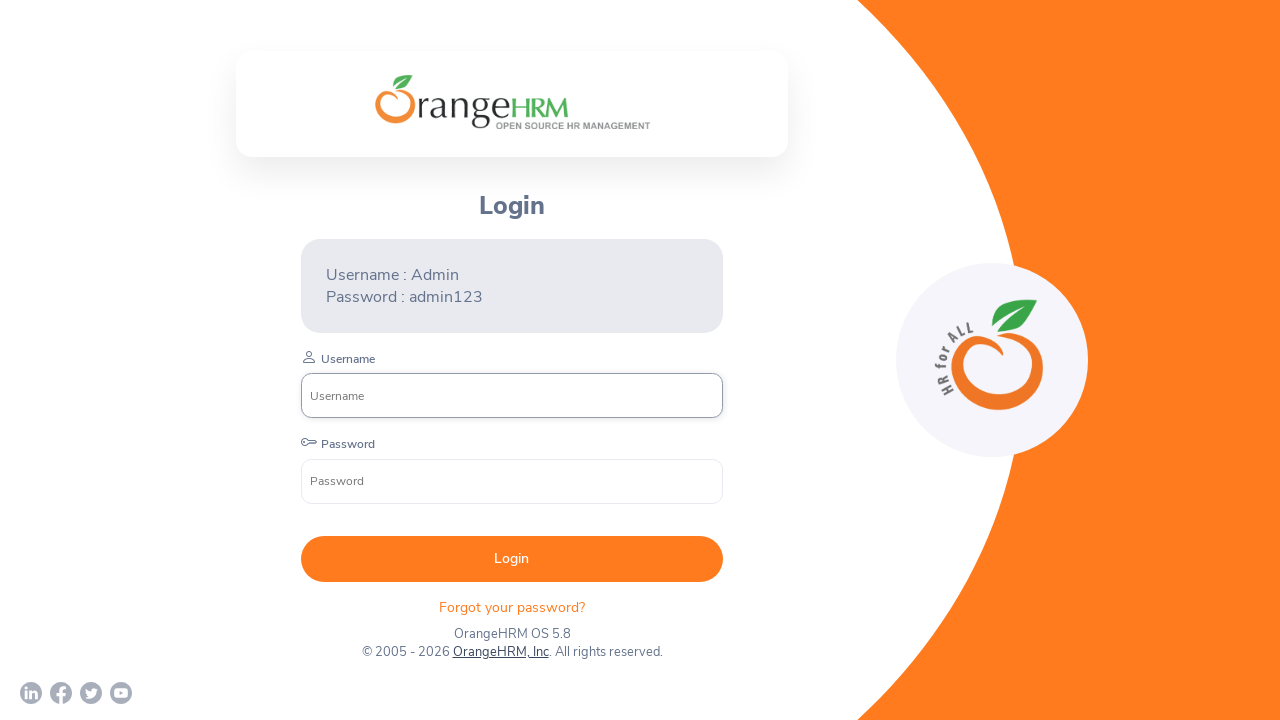

Clicked OrangeHRM, Inc footer link to open new window at (500, 652) on a:text('OrangeHRM, Inc')
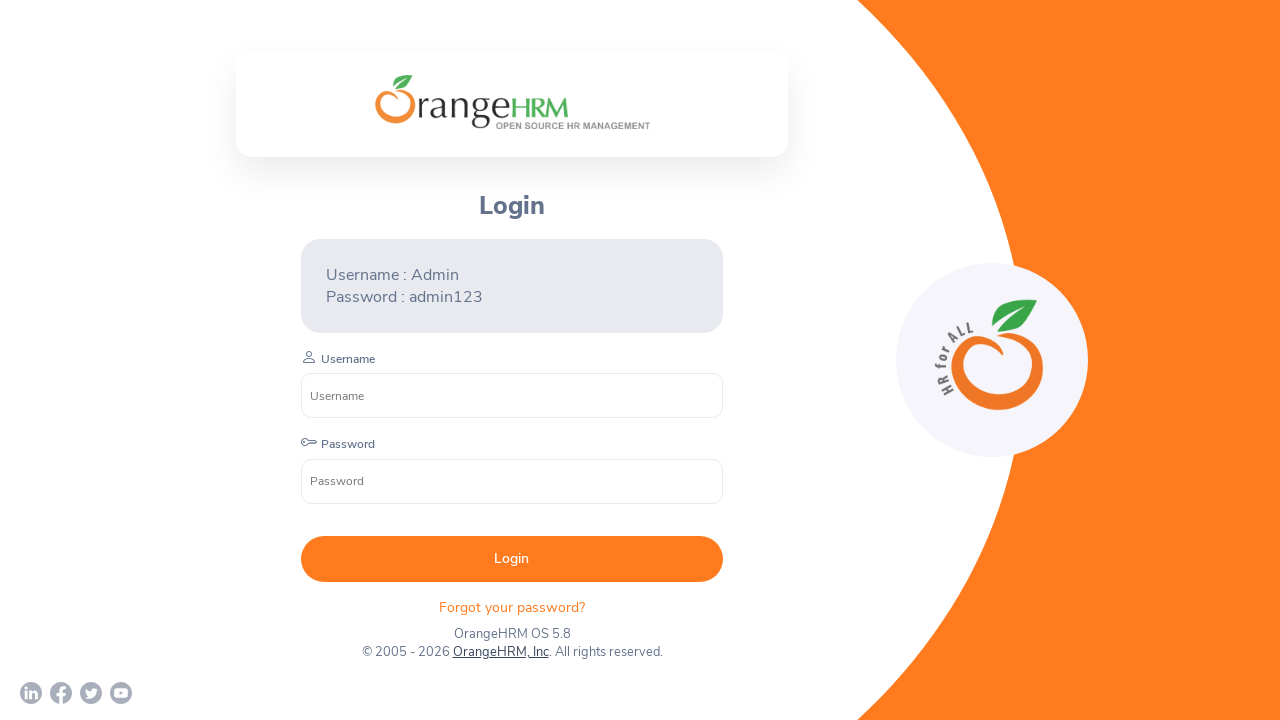

New window/tab opened and retrieved
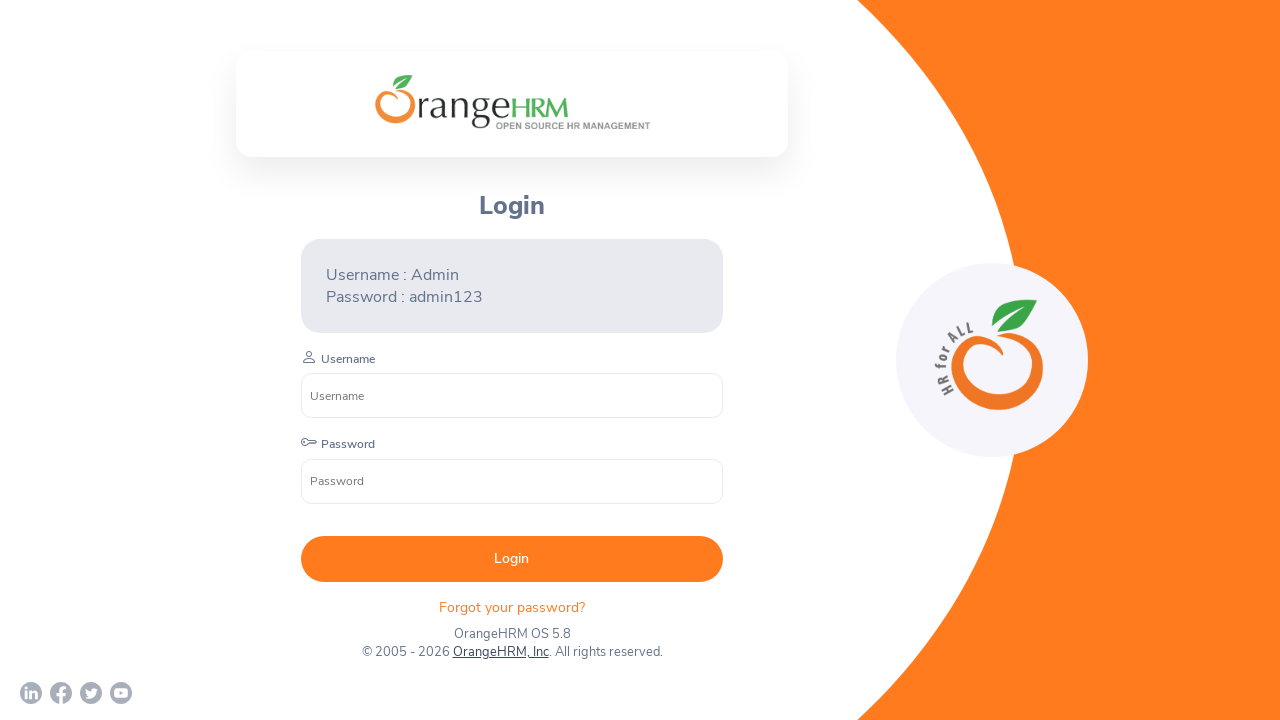

New window loaded completely
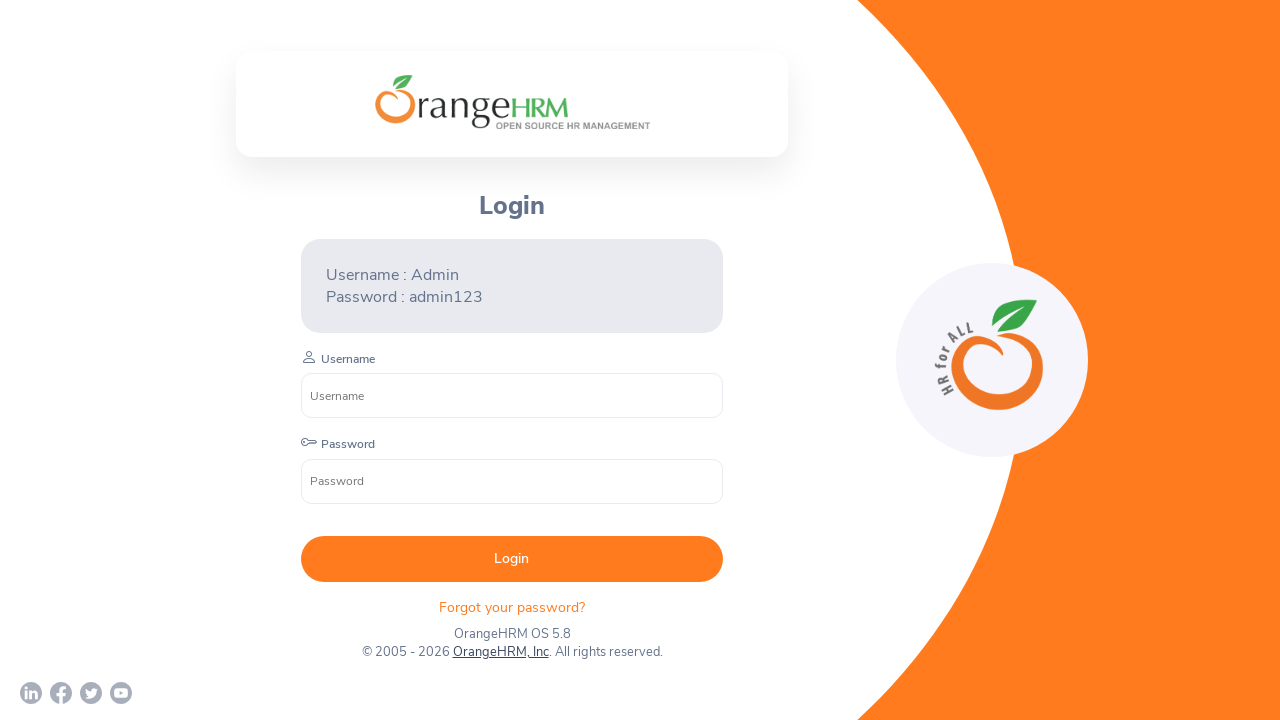

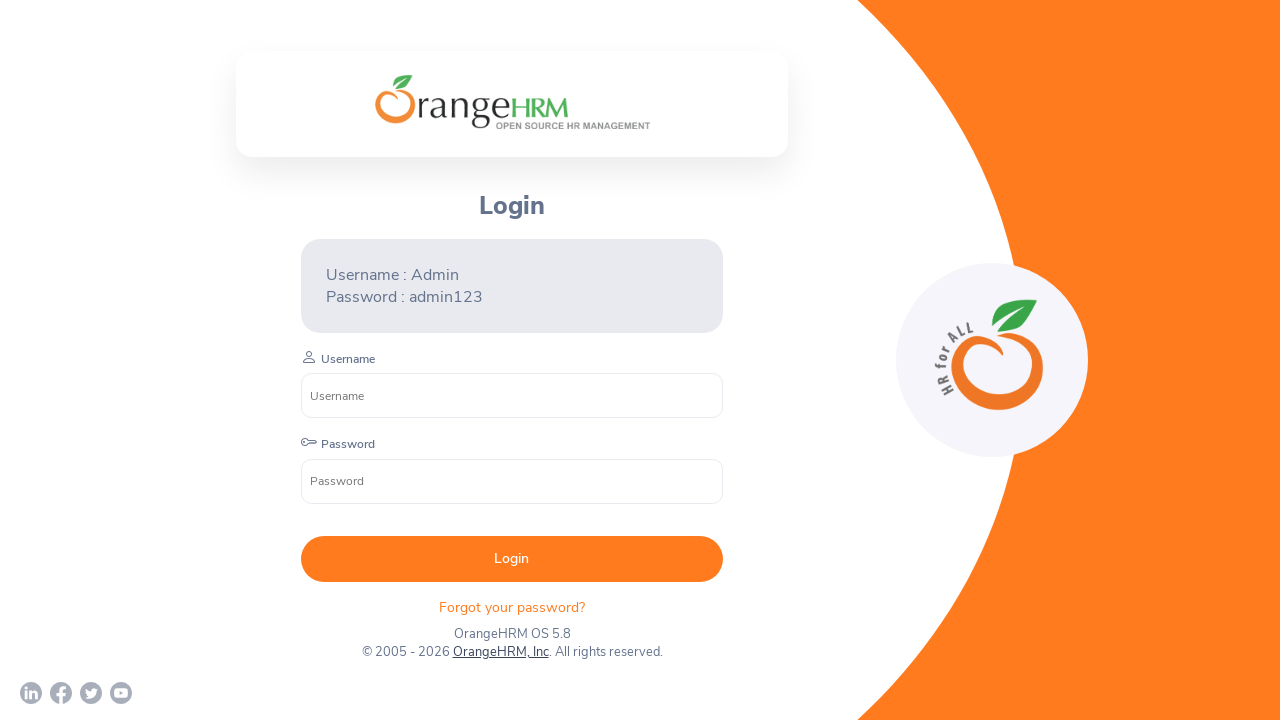